Tests navigation to the login page by hovering over the "My account" dropdown menu and clicking the Login link

Starting URL: https://ecommerce-playground.lambdatest.io/

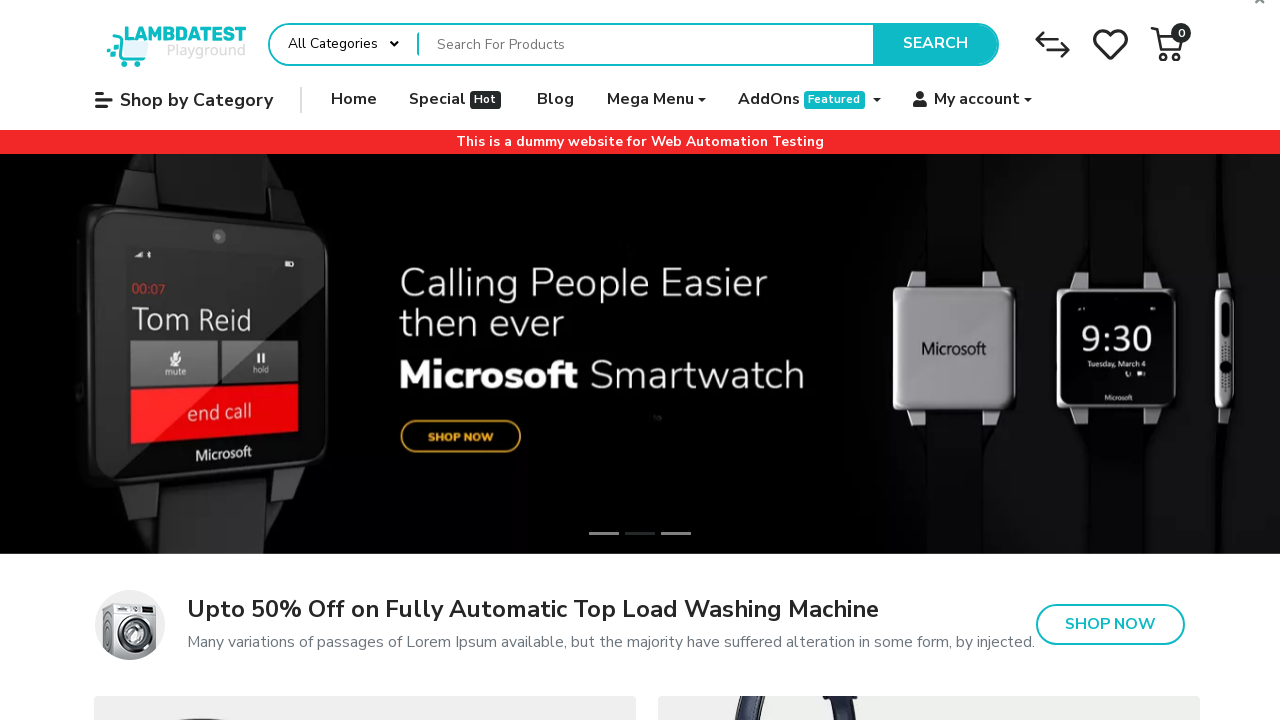

Hovered over 'My account' dropdown menu at (977, 100) on xpath=//a[@data-toggle='dropdown']//span[contains(.,'My account')]
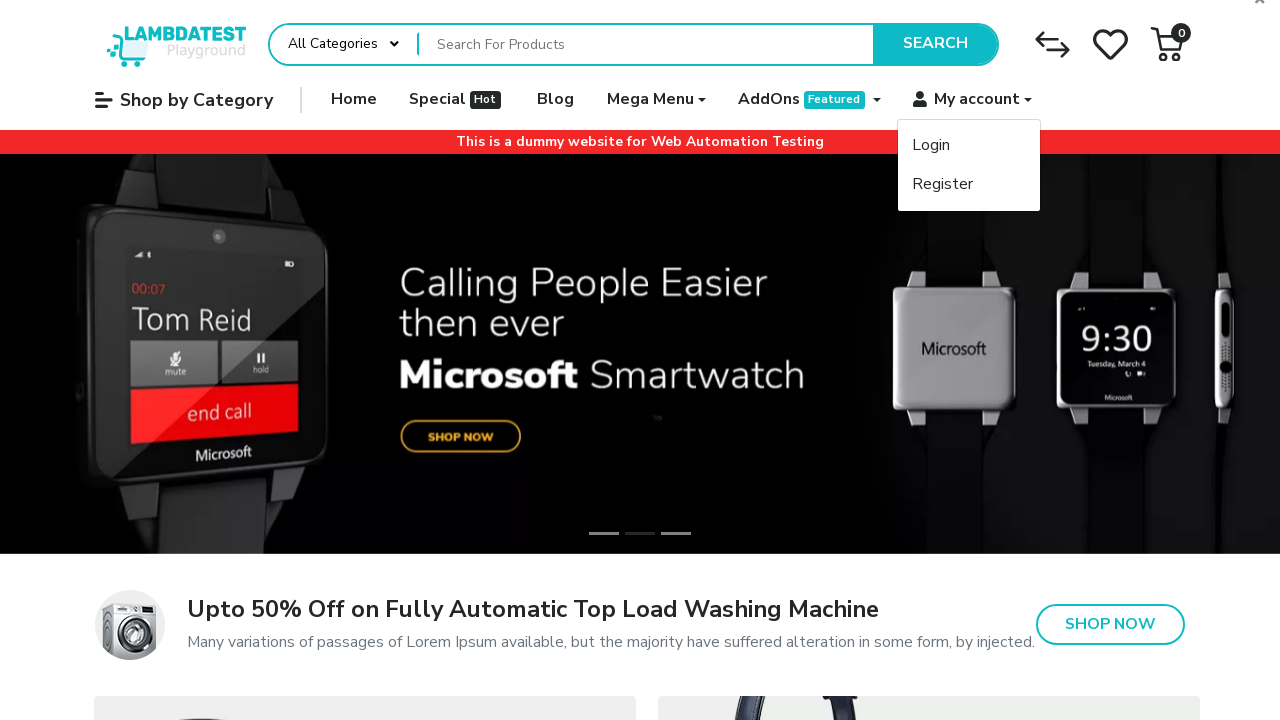

Clicked on Login link at (931, 146) on text=Login
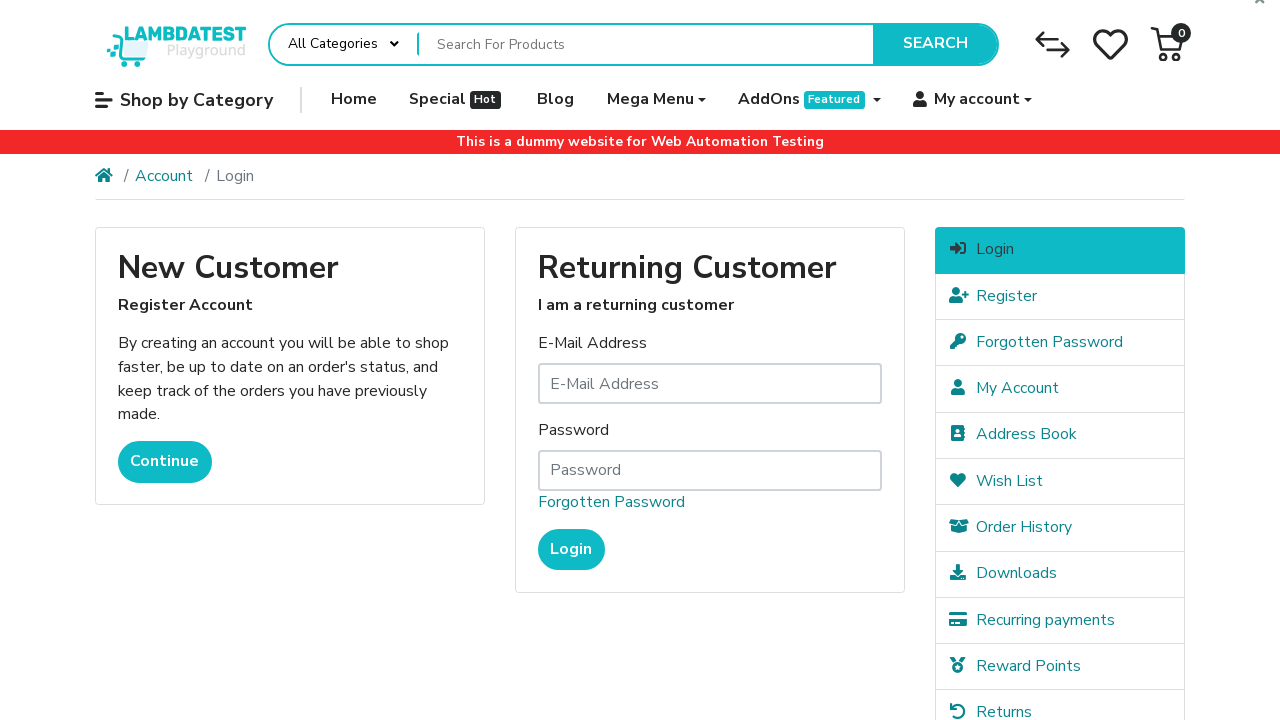

Login page loaded successfully
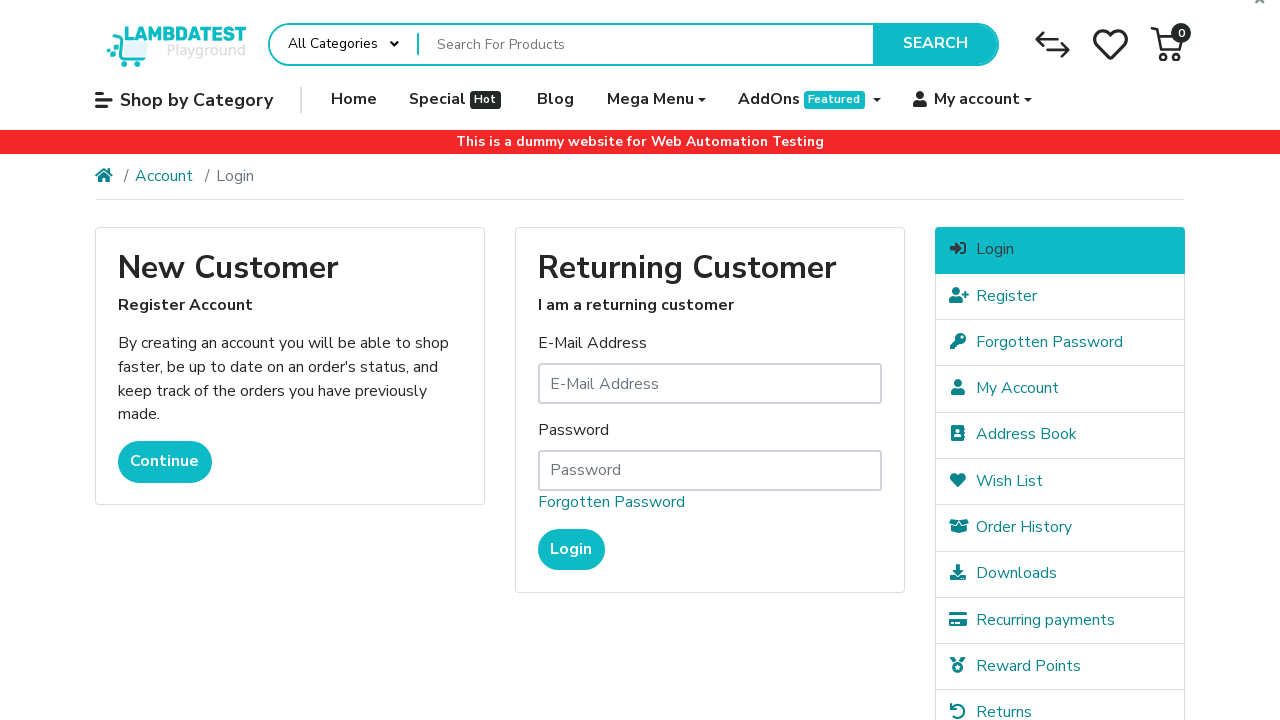

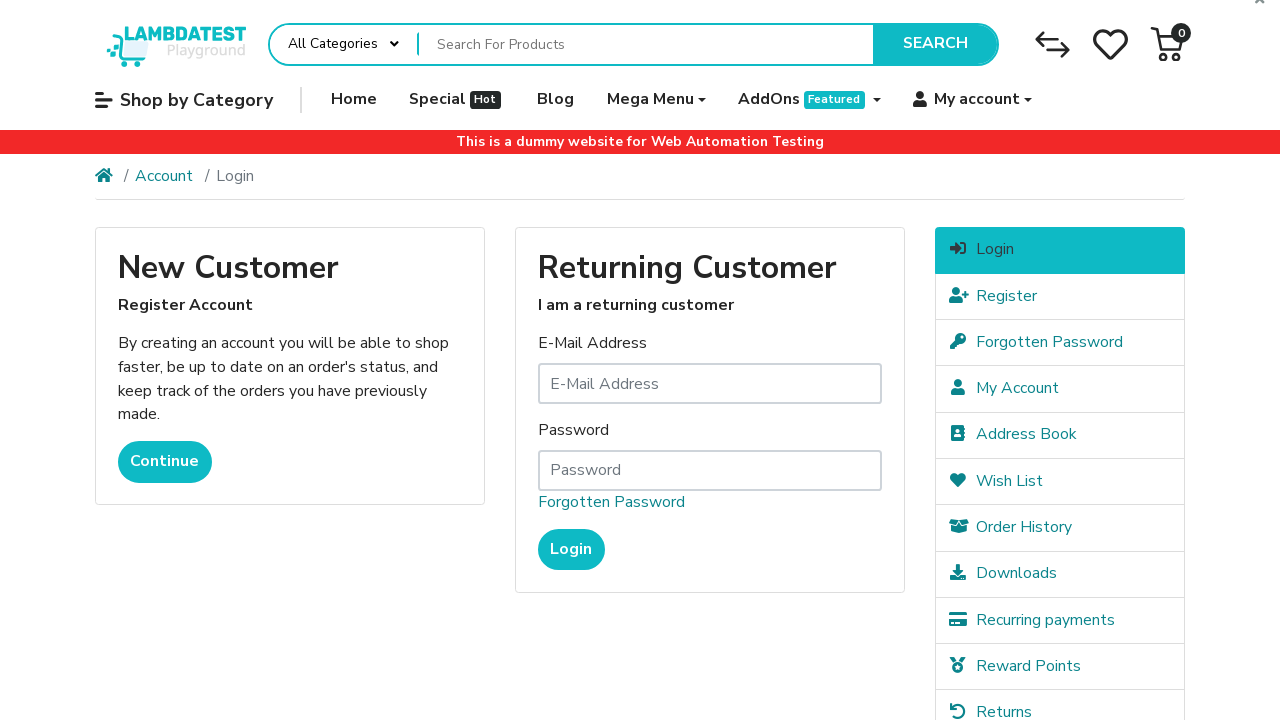